Navigates to a practice page, scrolls down, and verifies that product table elements are present on the page.

Starting URL: https://www.letskodeit.com/practice

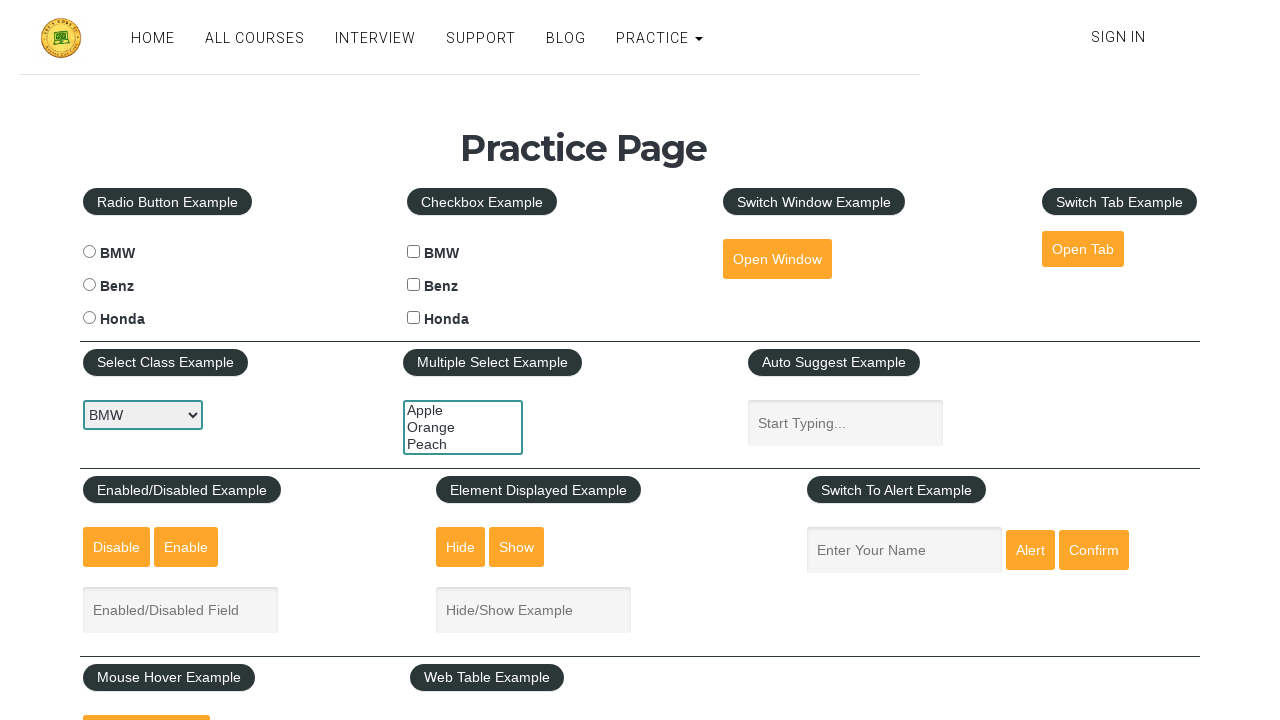

Waited for page to load (domcontentloaded)
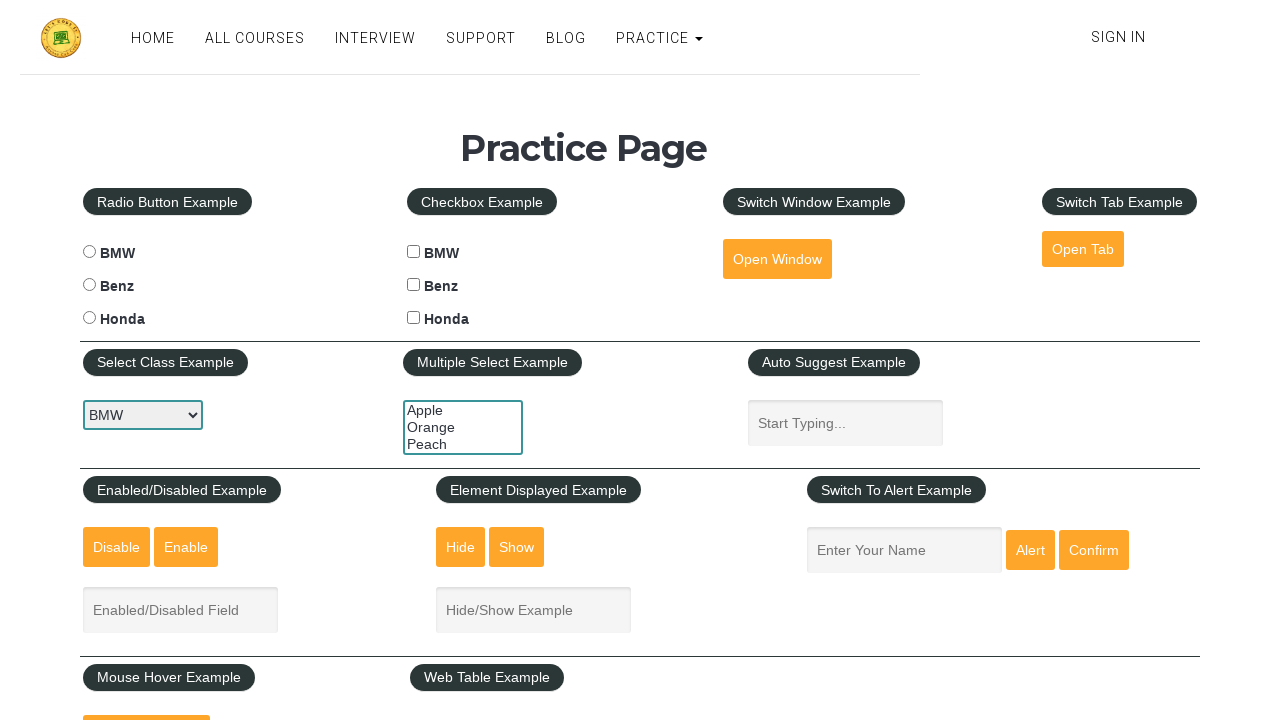

Scrolled down the page by 350 pixels
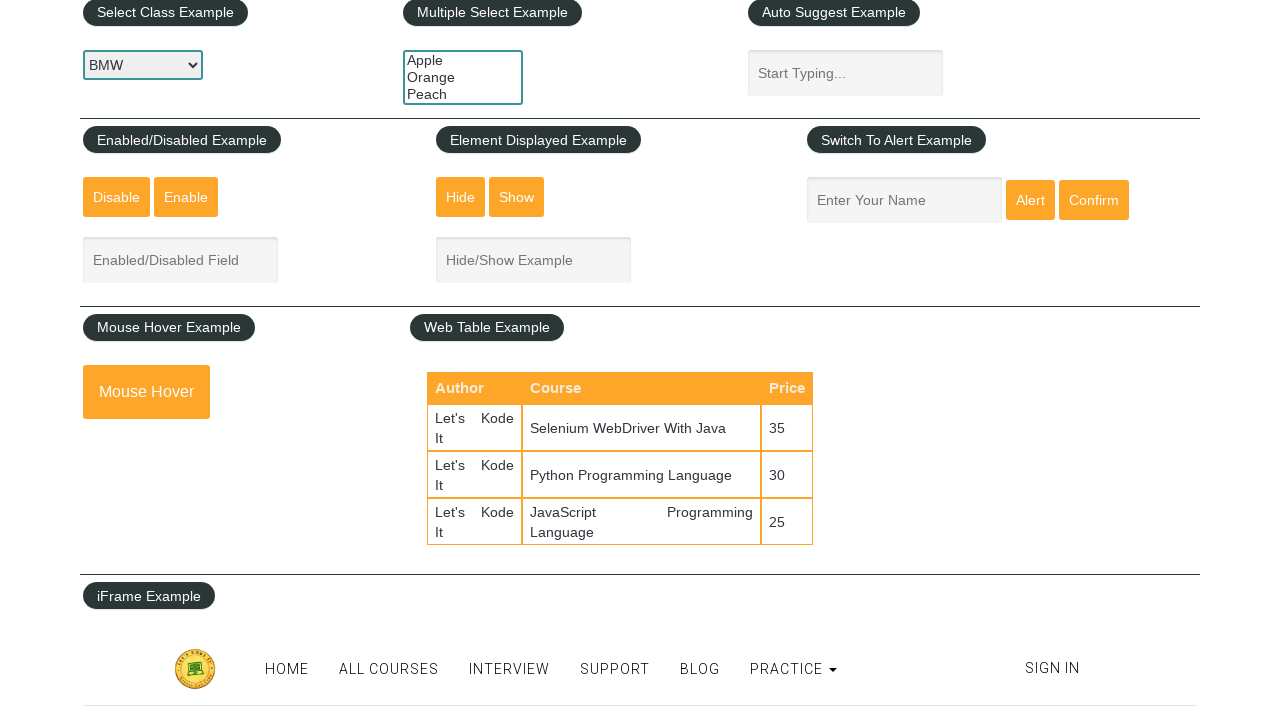

Waited for product table element to be present in DOM
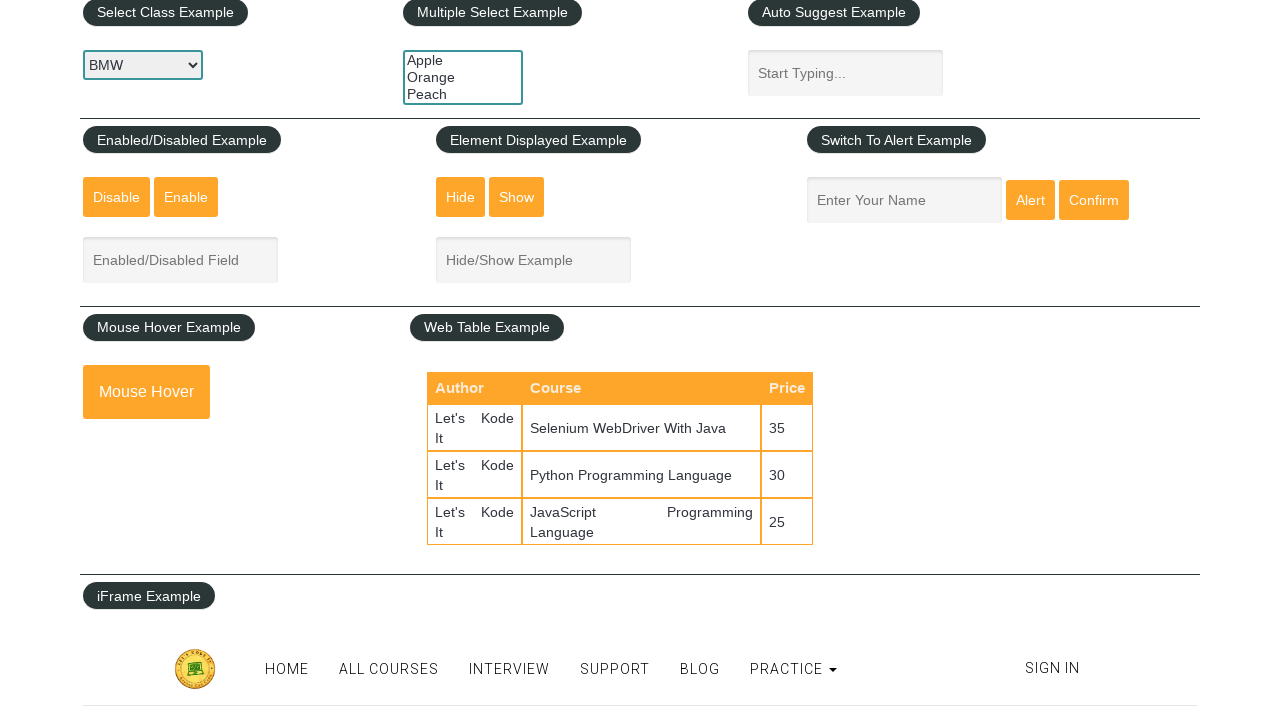

Verified product table is visible on the page
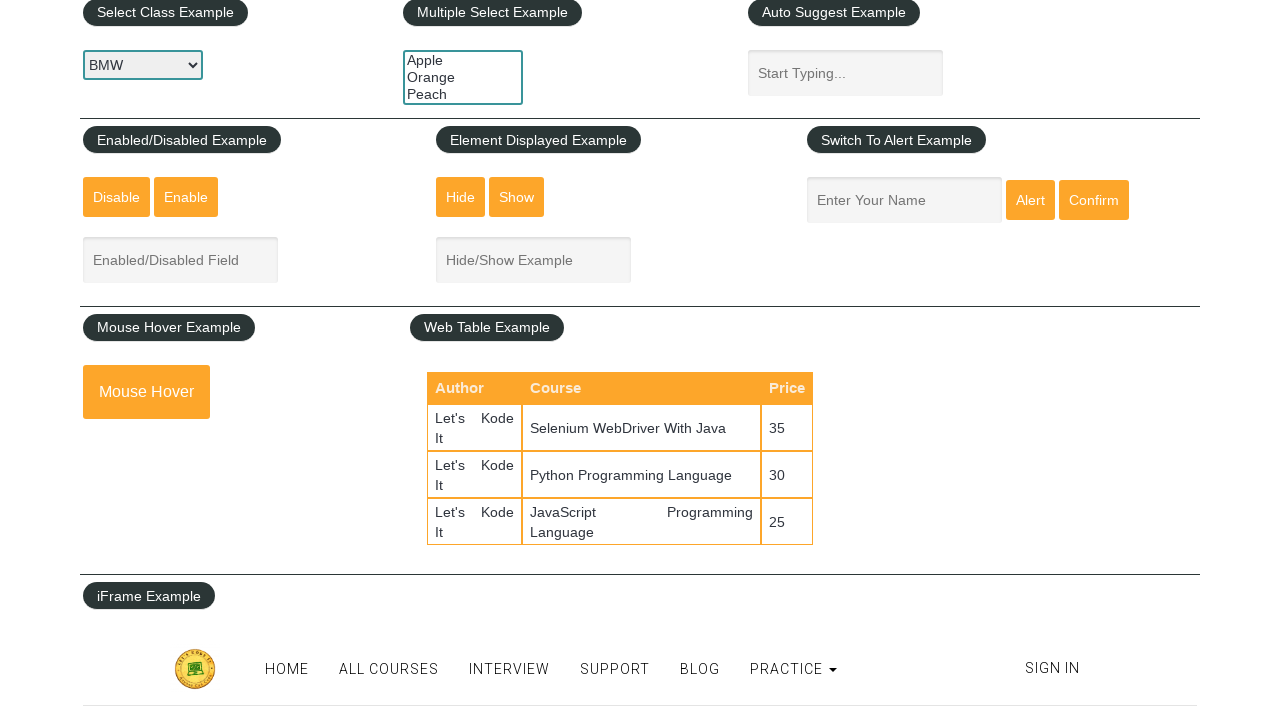

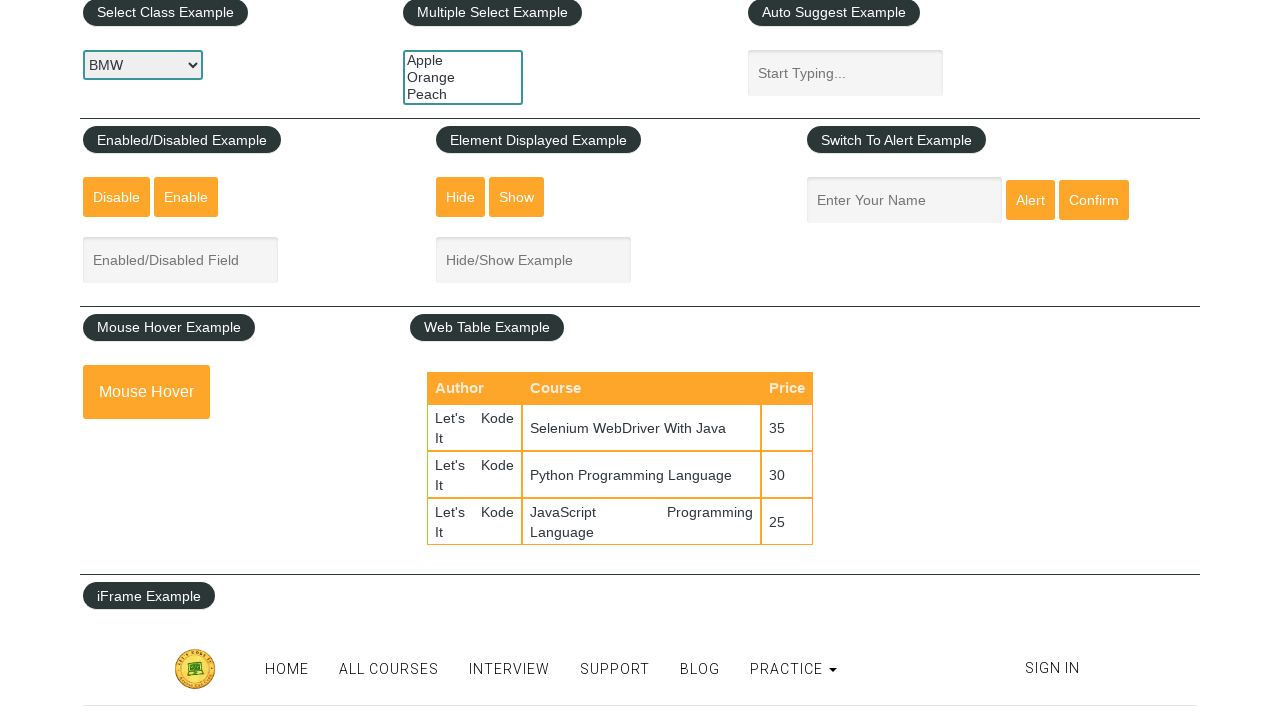